Tests autocomplete functionality by typing a character, selecting a random option from the dropdown, and verifying the selection

Starting URL: https://seleniumui.moderntester.pl/autocomplete.php

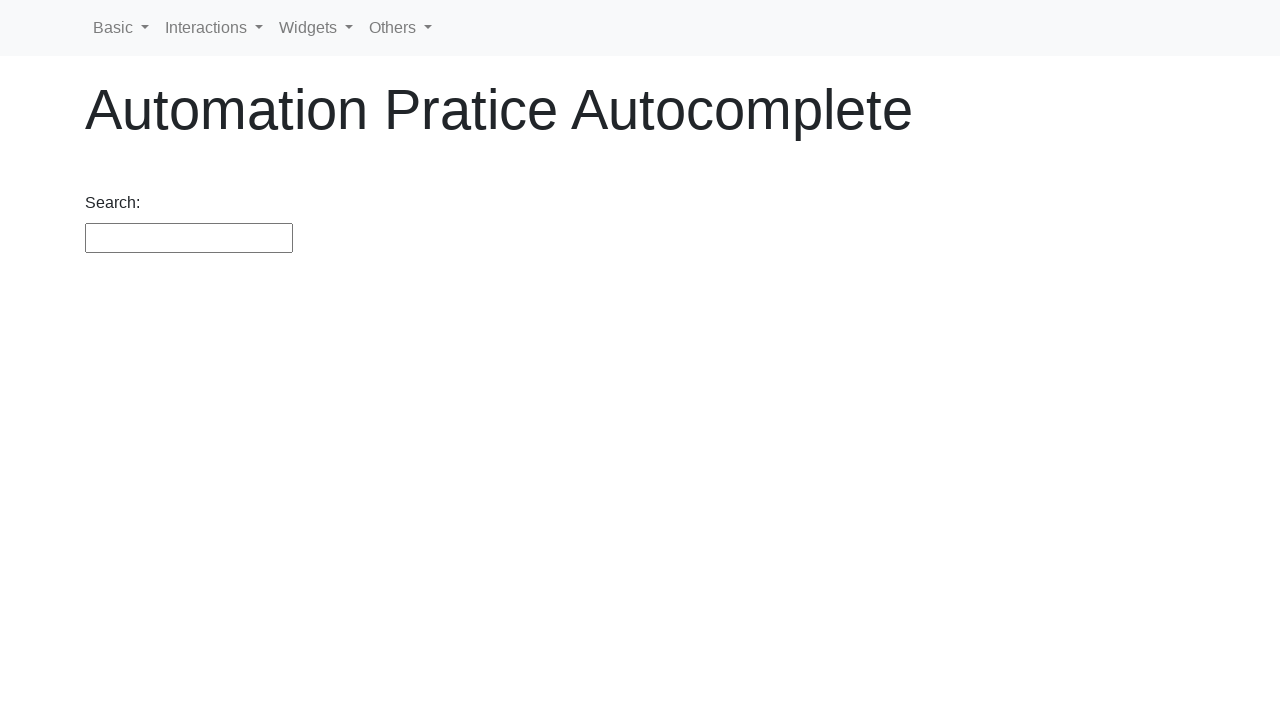

Typed 'a' into the search field to trigger autocomplete on #search
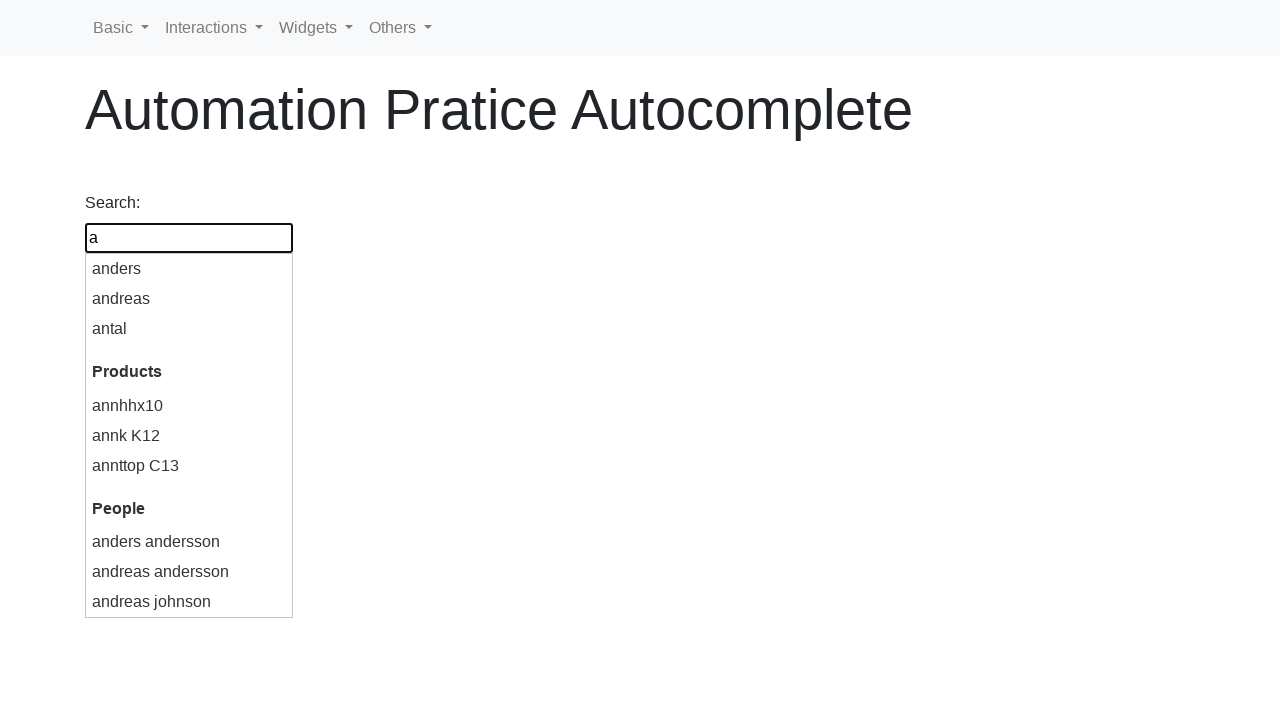

Autocomplete options appeared
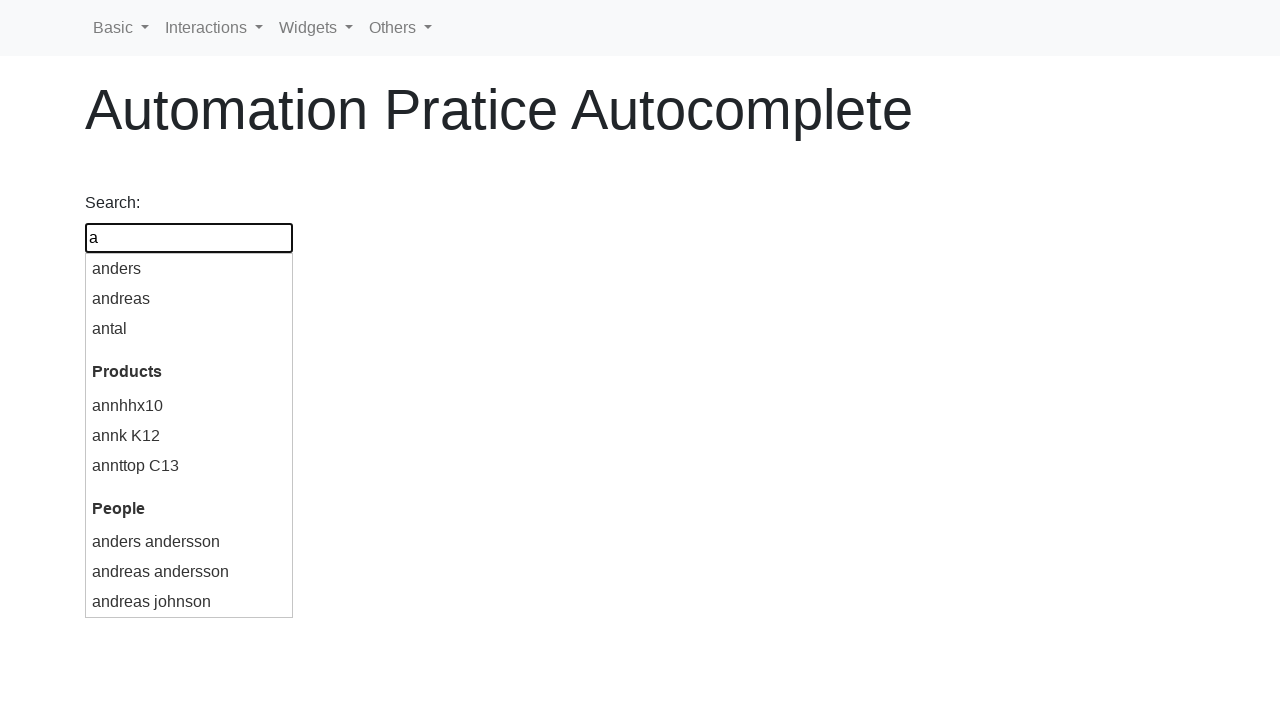

Retrieved all autocomplete option elements
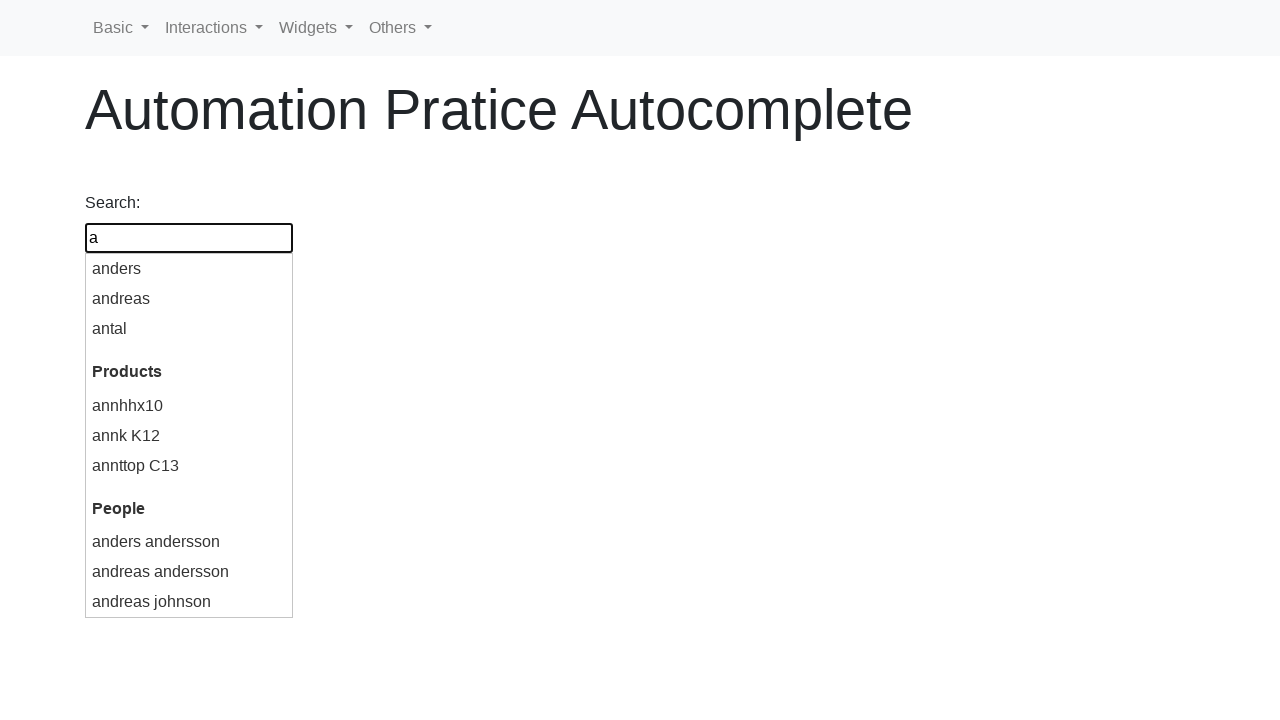

Filtered out category headers, identified valid autocomplete options
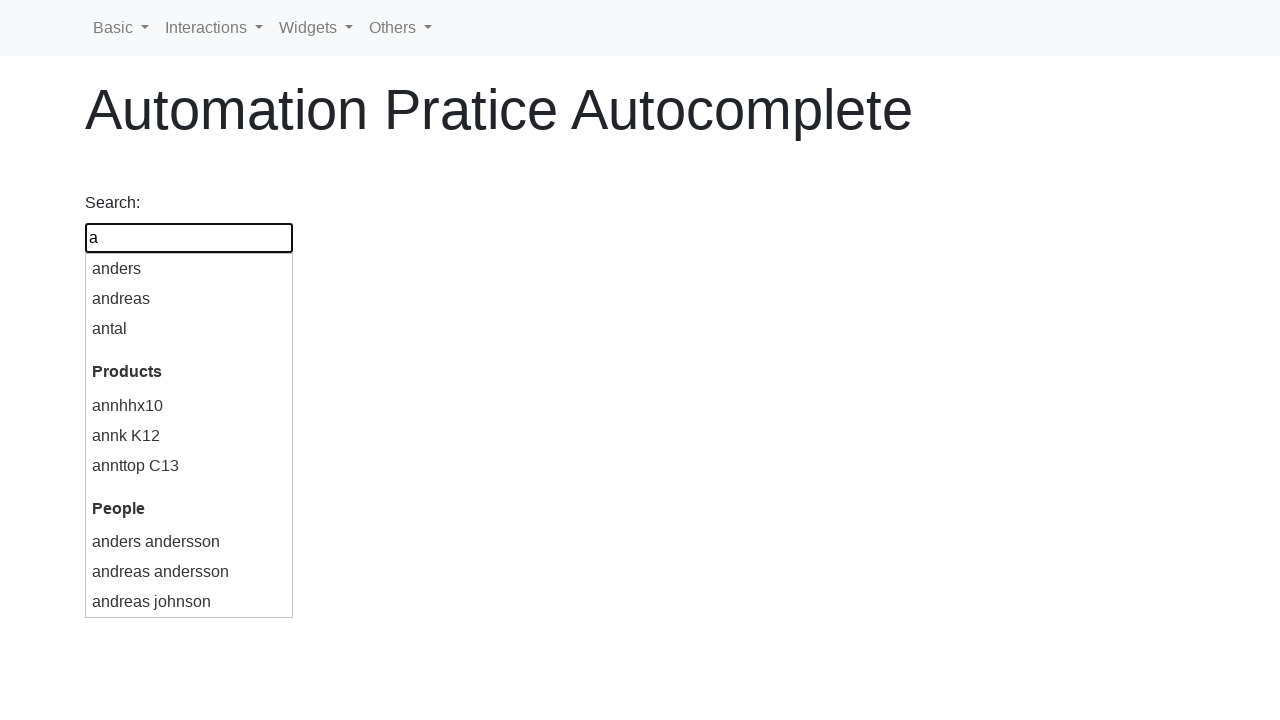

Selected a random option from valid autocomplete items
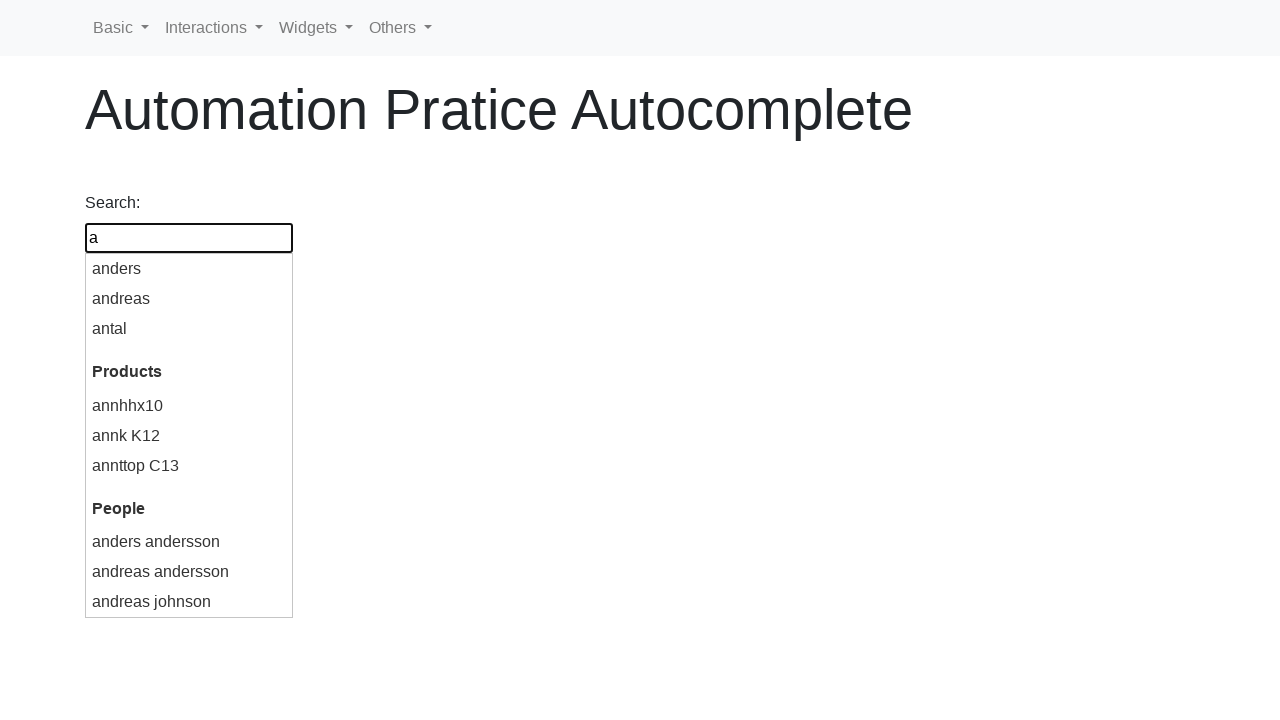

Retrieved selected option text: 'andreas andersson'
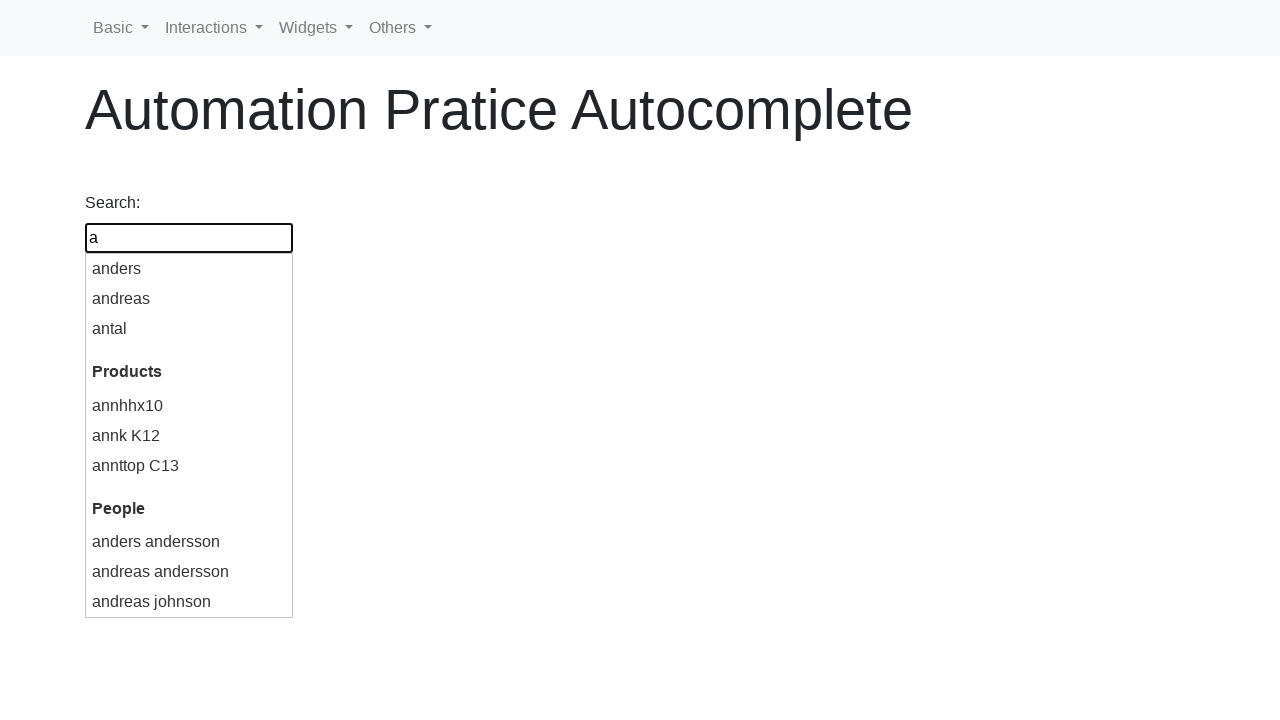

Clicked on the selected autocomplete option at (189, 572) on #ui-id-1 li >> nth=9
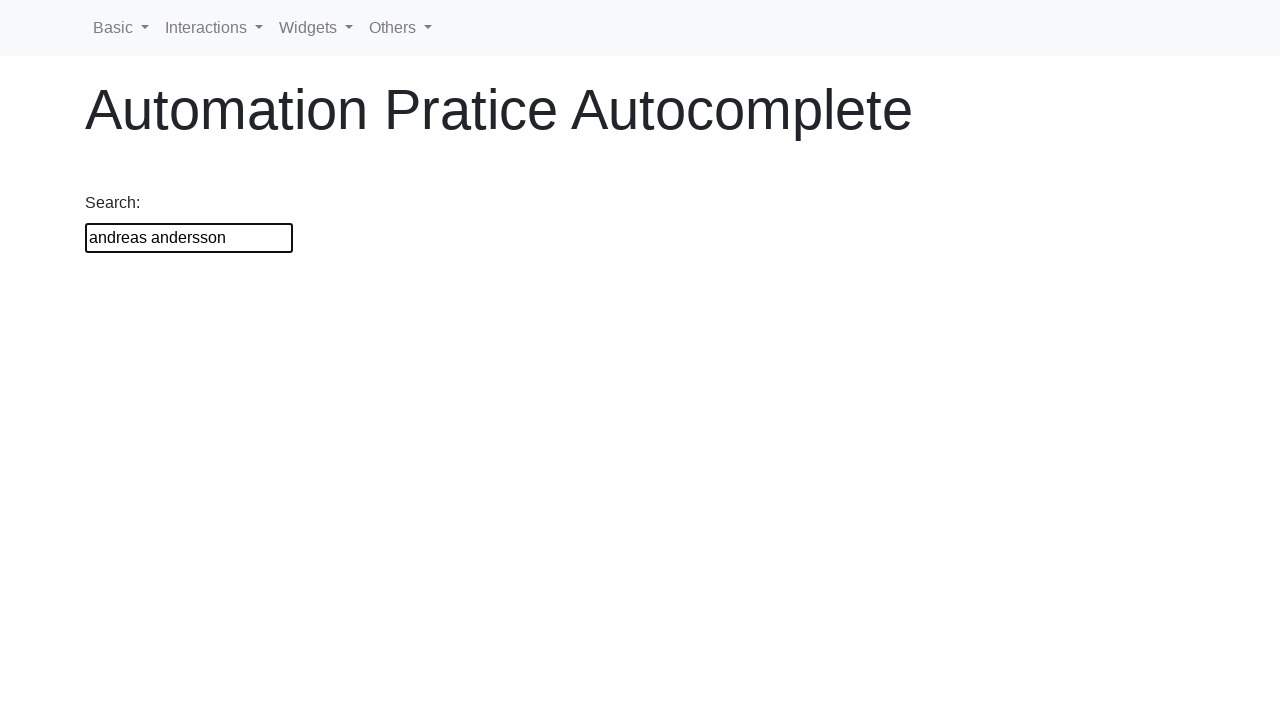

Verified that selected option text matches the search field value
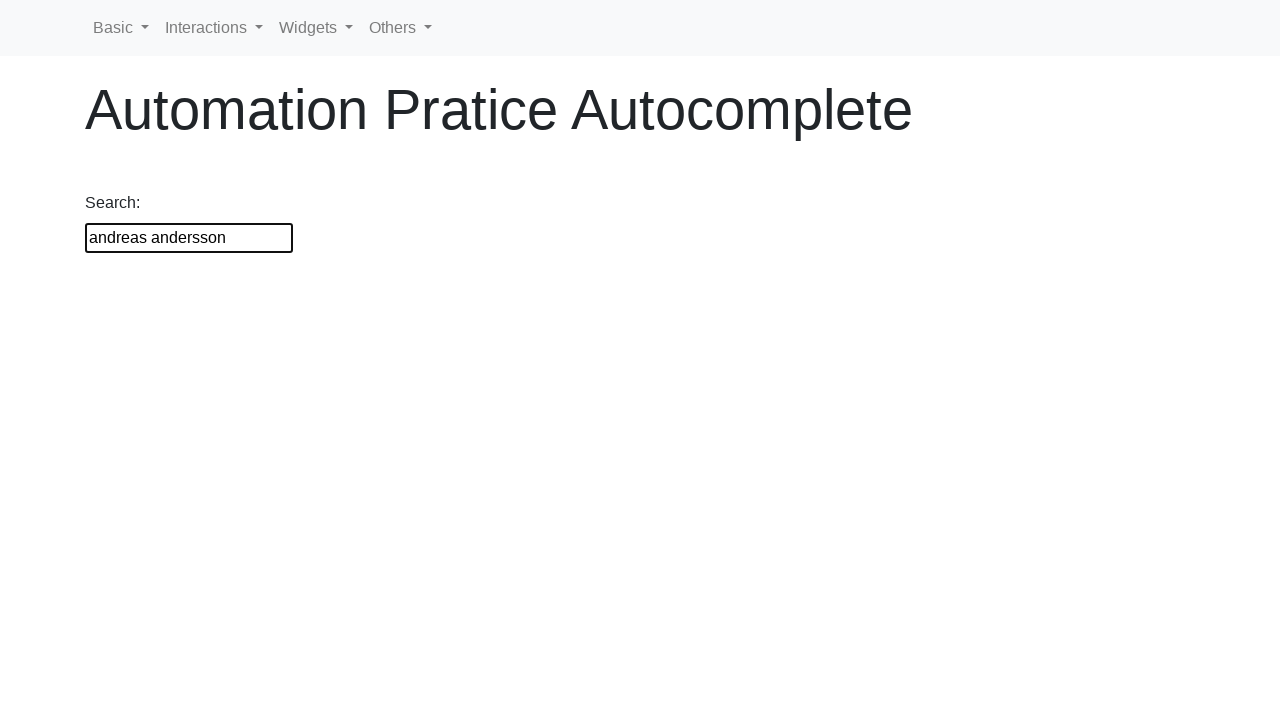

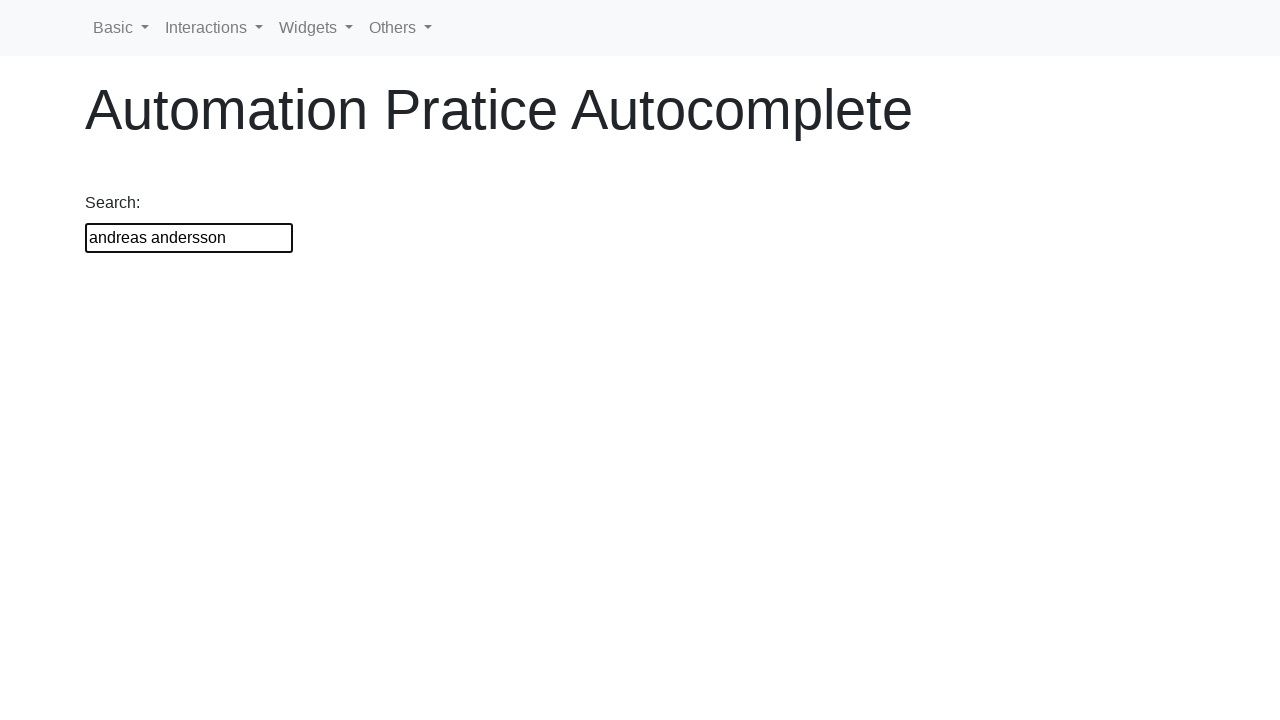